Tests hover functionality by moving mouse over an image element to reveal hidden text

Starting URL: https://the-internet.herokuapp.com/hovers

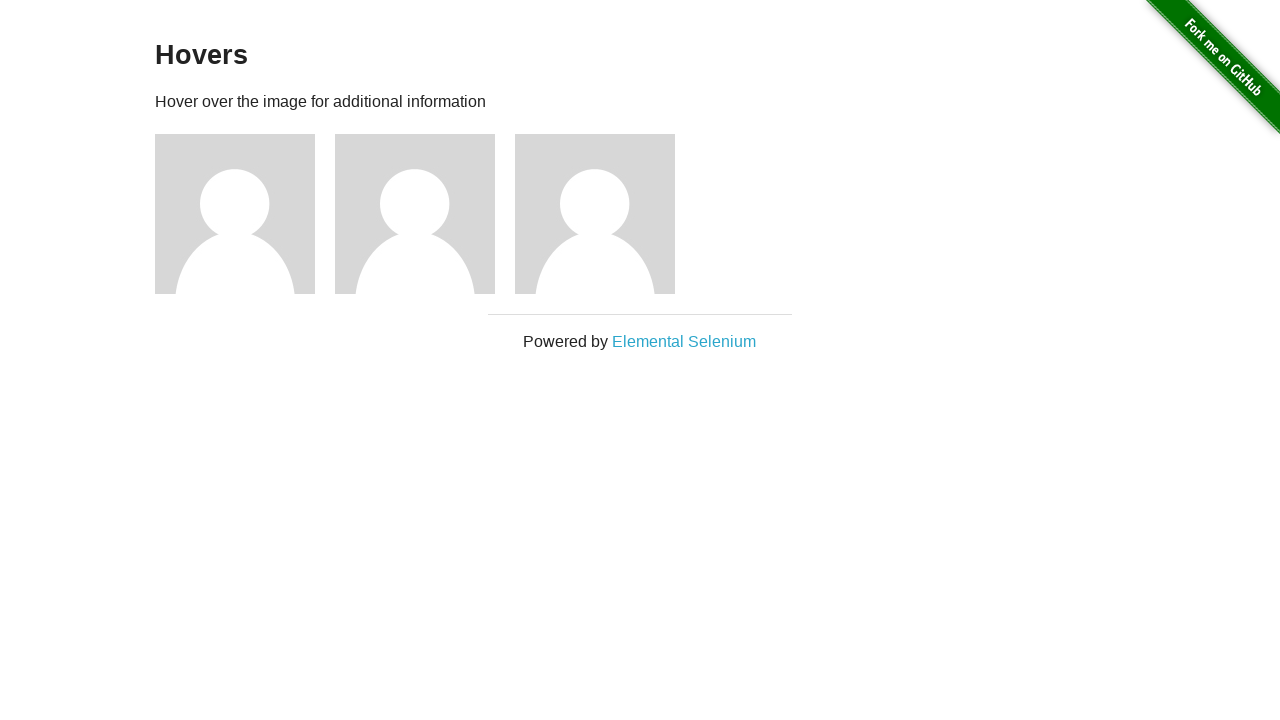

Hovered over the first figure element to reveal hidden text at (245, 214) on .figure
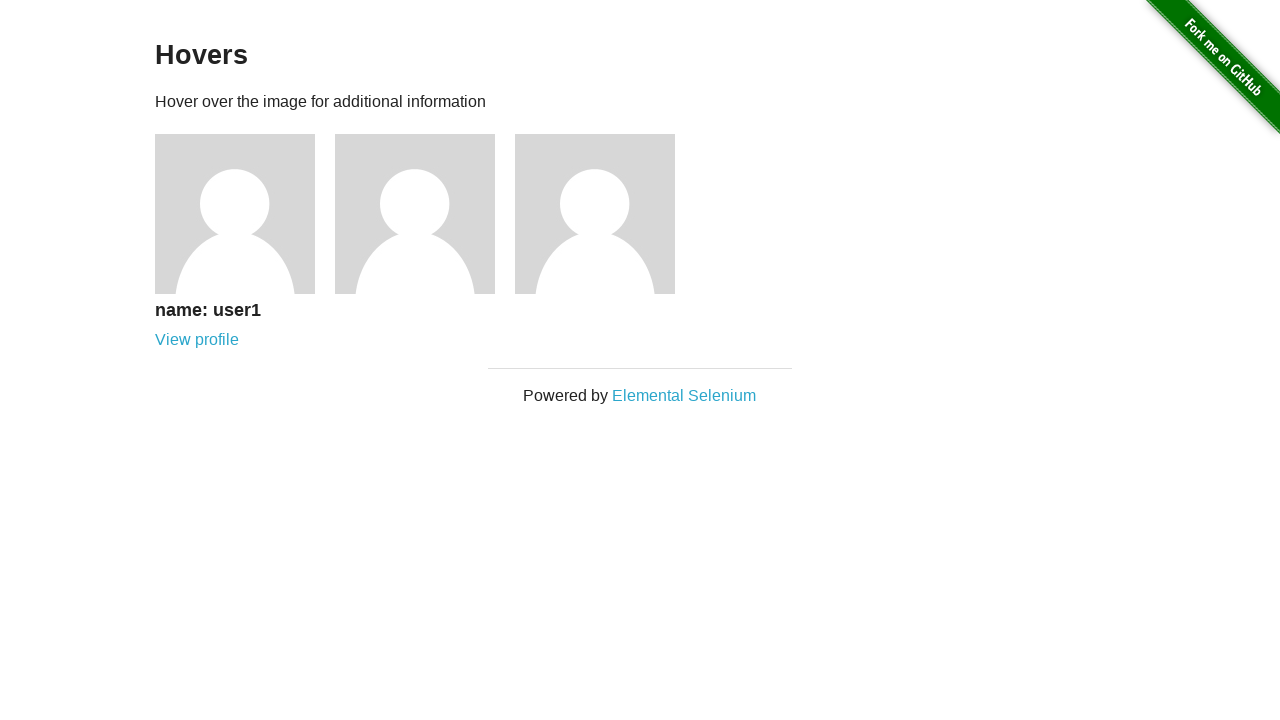

User info text became visible after hovering
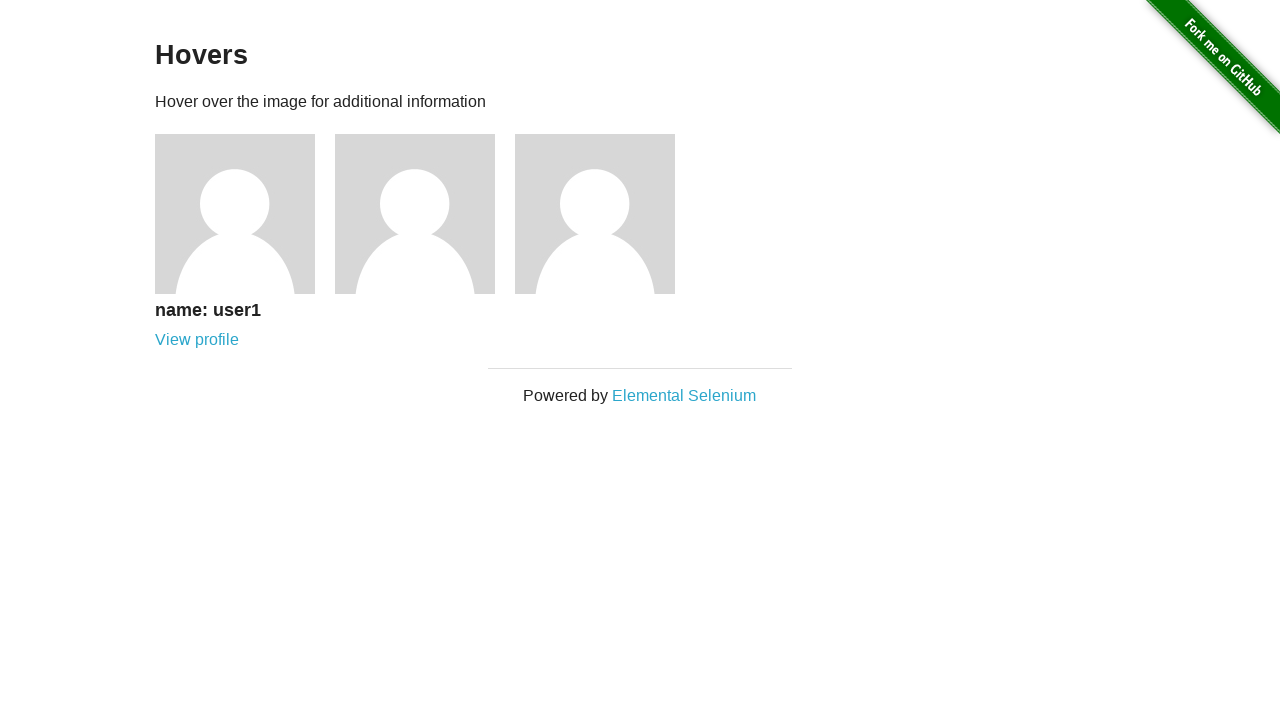

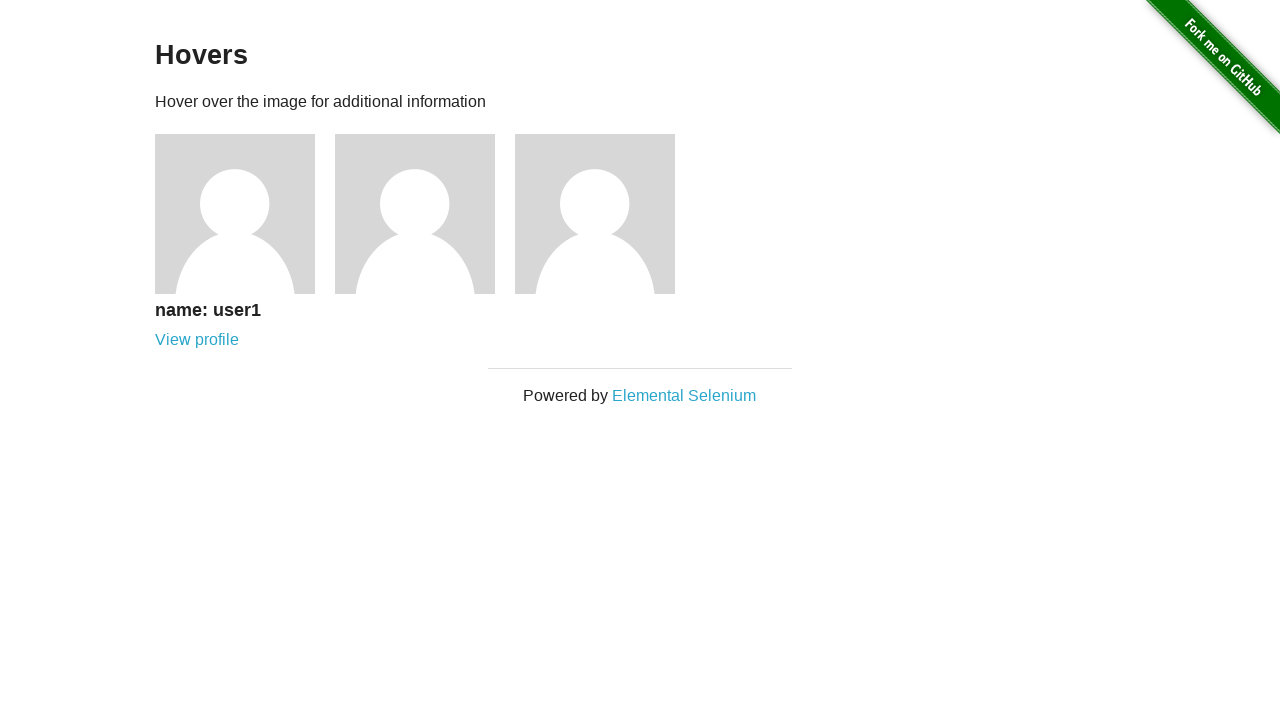